Tests network request interception by blocking requests containing "GetBook" in the URL, then navigates to the library page to verify the application handles failed requests.

Starting URL: https://rahulshettyacademy.com/angularAppdemo/

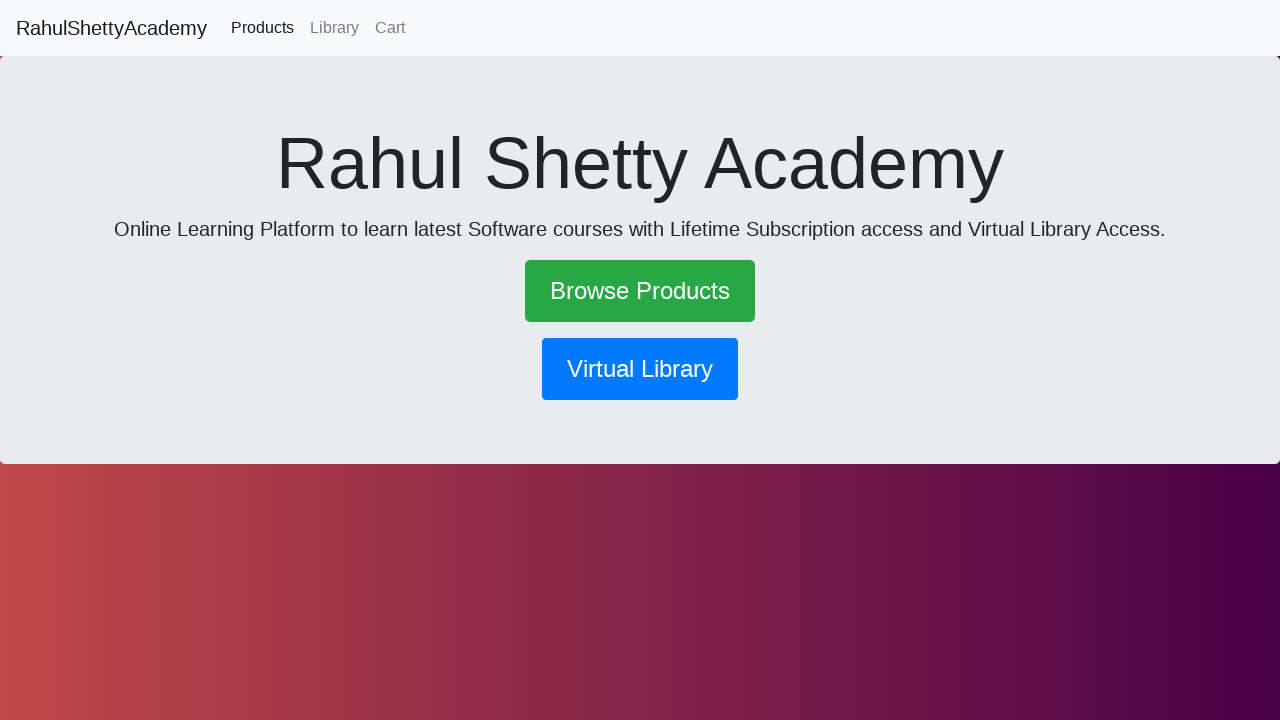

Set up network interception to abort requests containing 'GetBook' in the URL
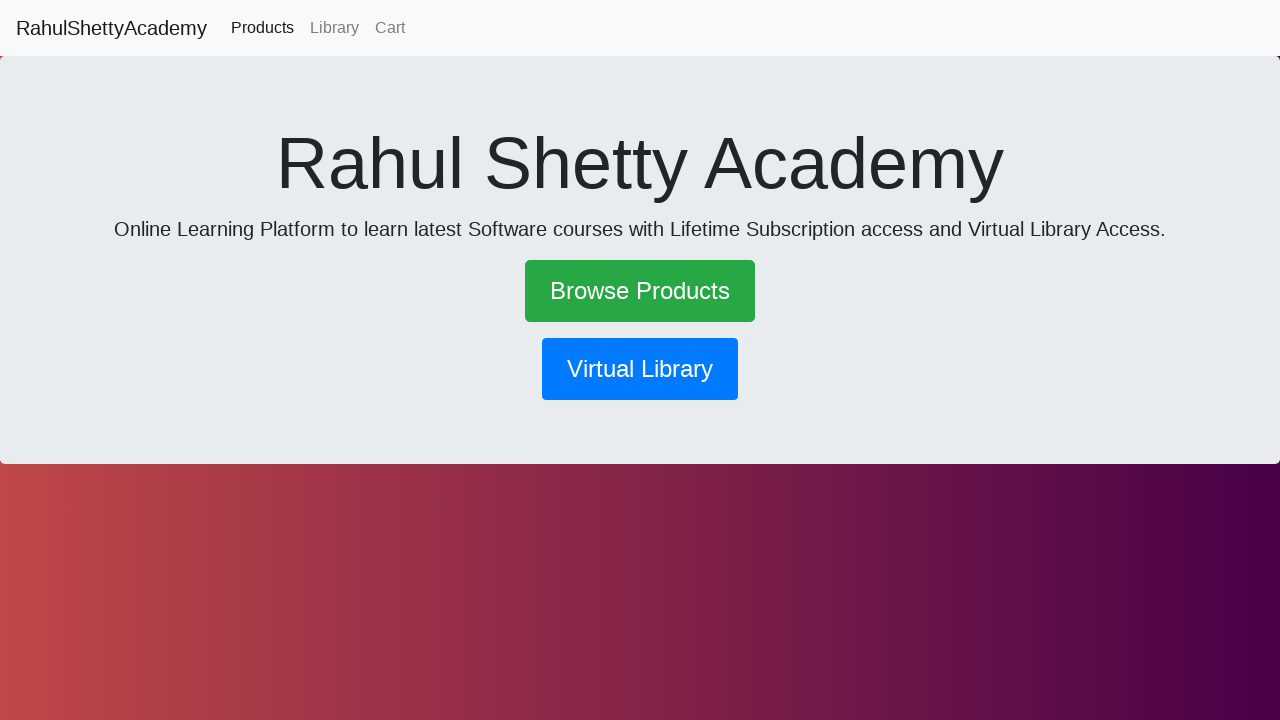

Clicked library button to navigate to library page at (640, 369) on button[routerlink*='library']
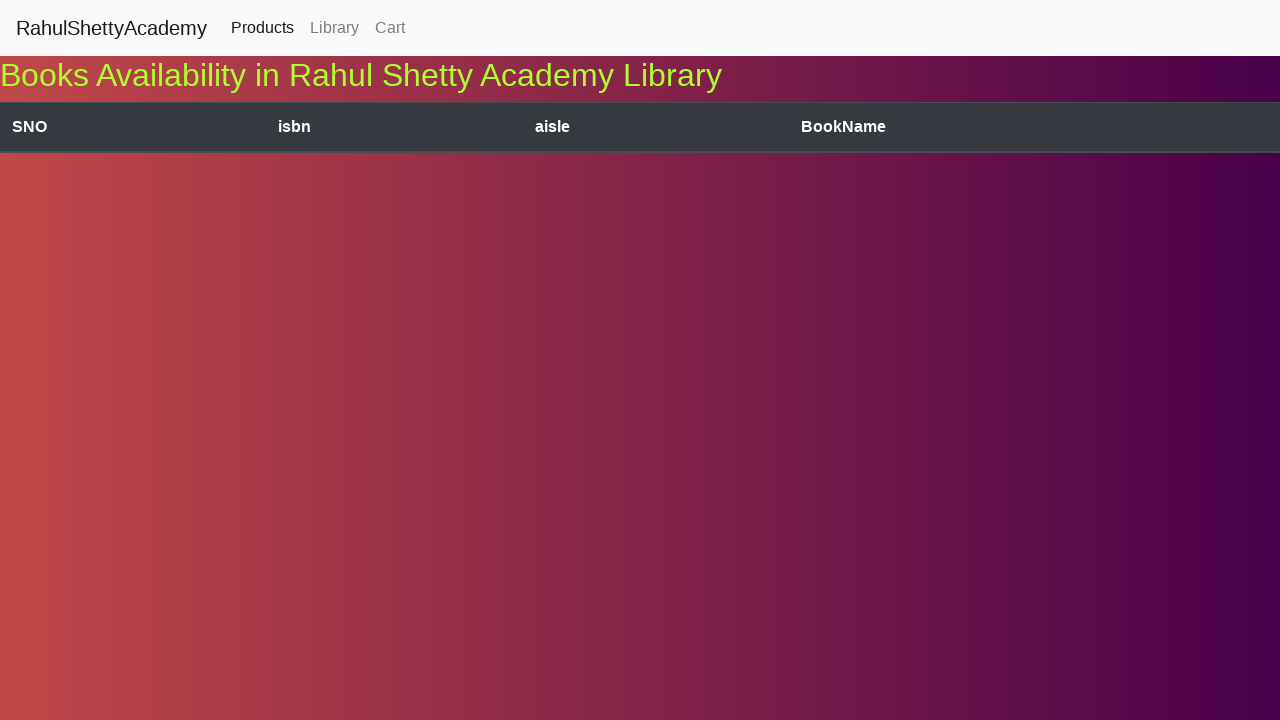

Waited 2 seconds for page to process the failed GetBook request
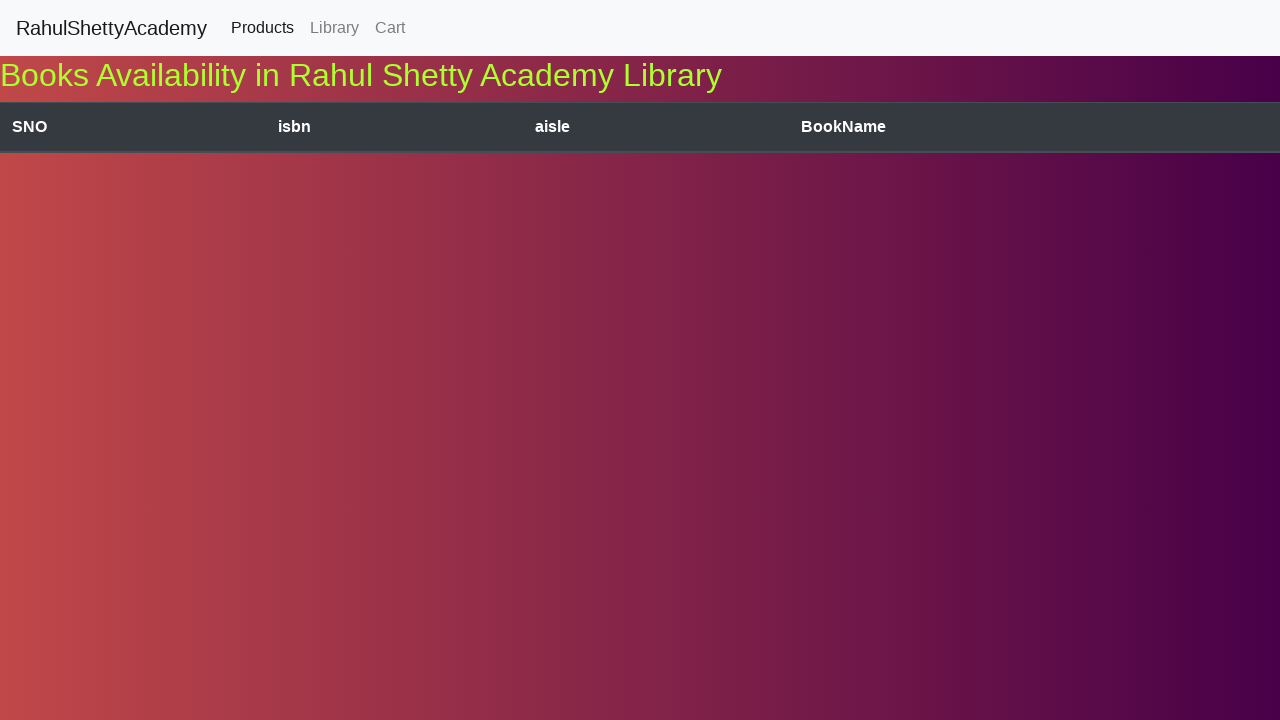

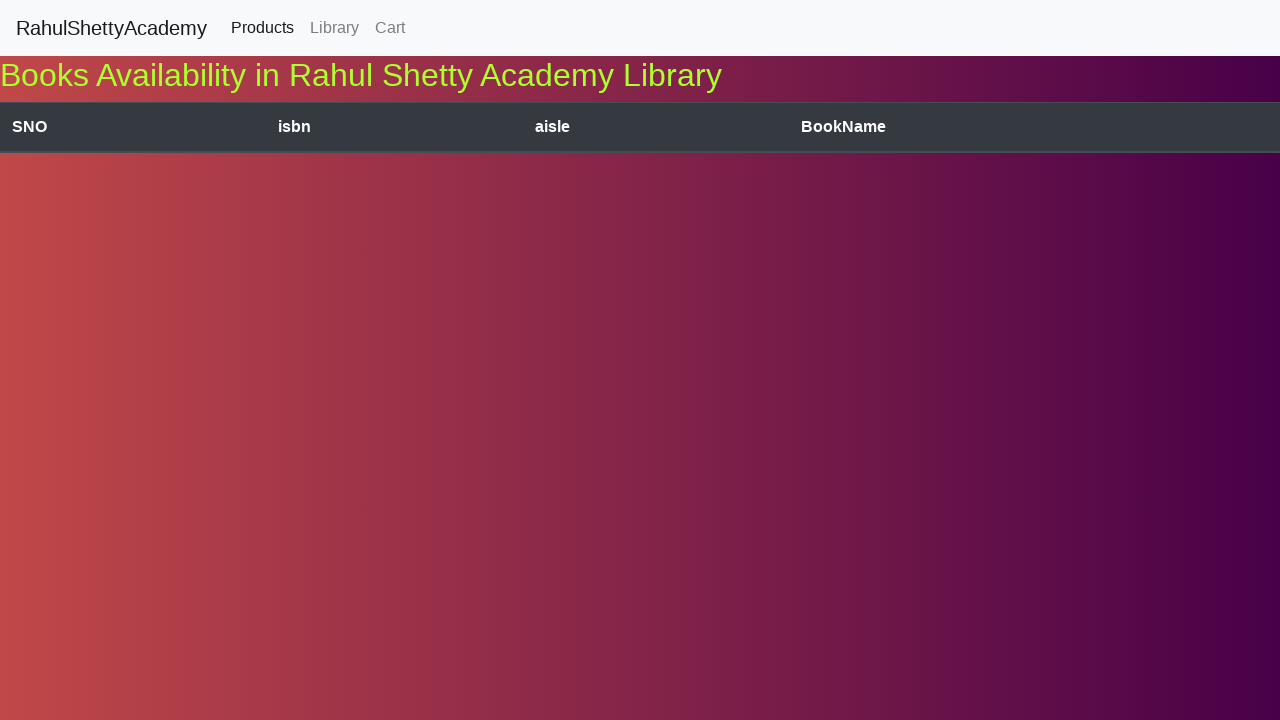